Tests a form submission by filling out various fields (name, address, email, phone, etc.) and verifying that the form validates correctly with success indicators for filled fields and danger indicator for empty zip code field

Starting URL: https://bonigarcia.dev/selenium-webdriver-java/data-types.html

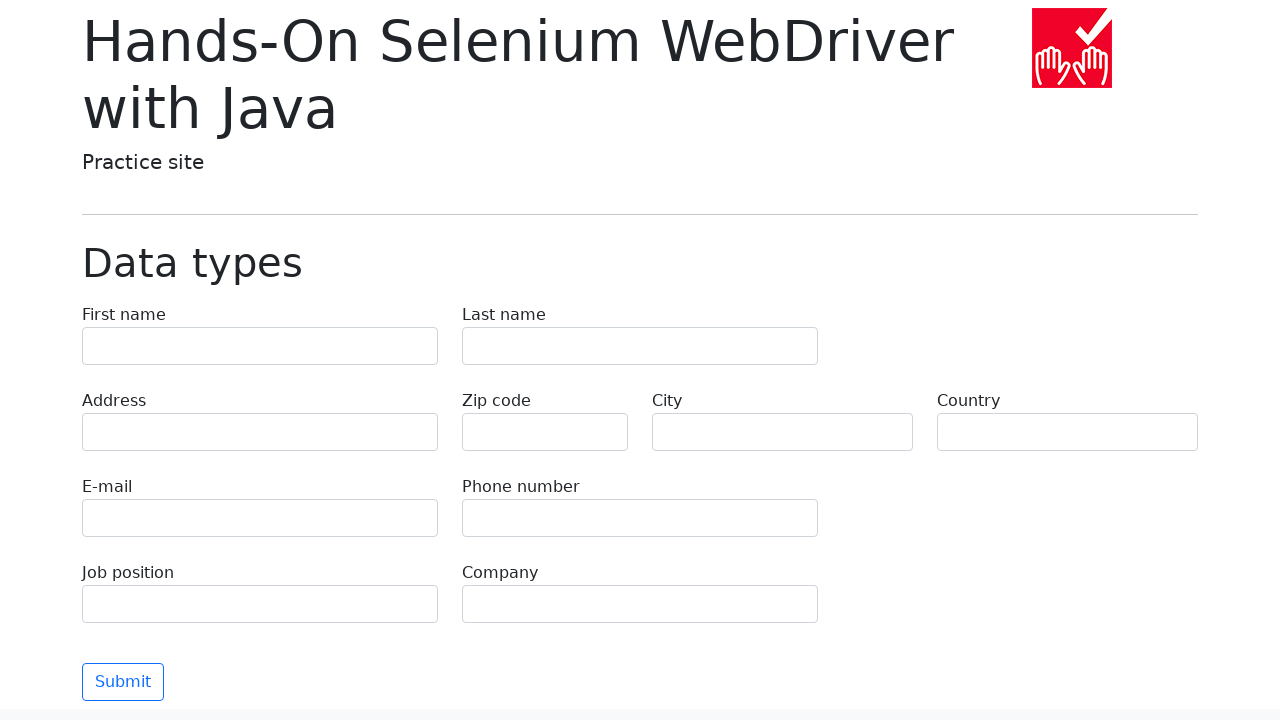

Filled first name field with 'Иван' on input[name="first-name"]
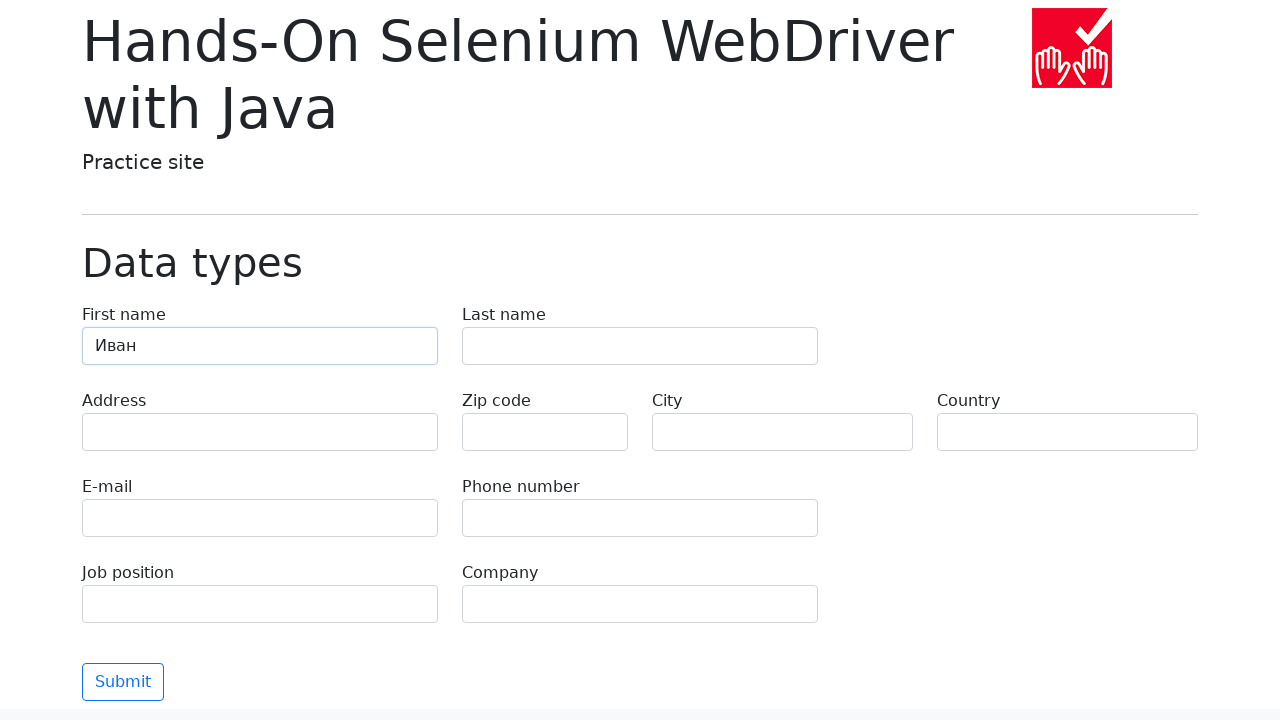

Filled last name field with 'Петров' on input[name="last-name"]
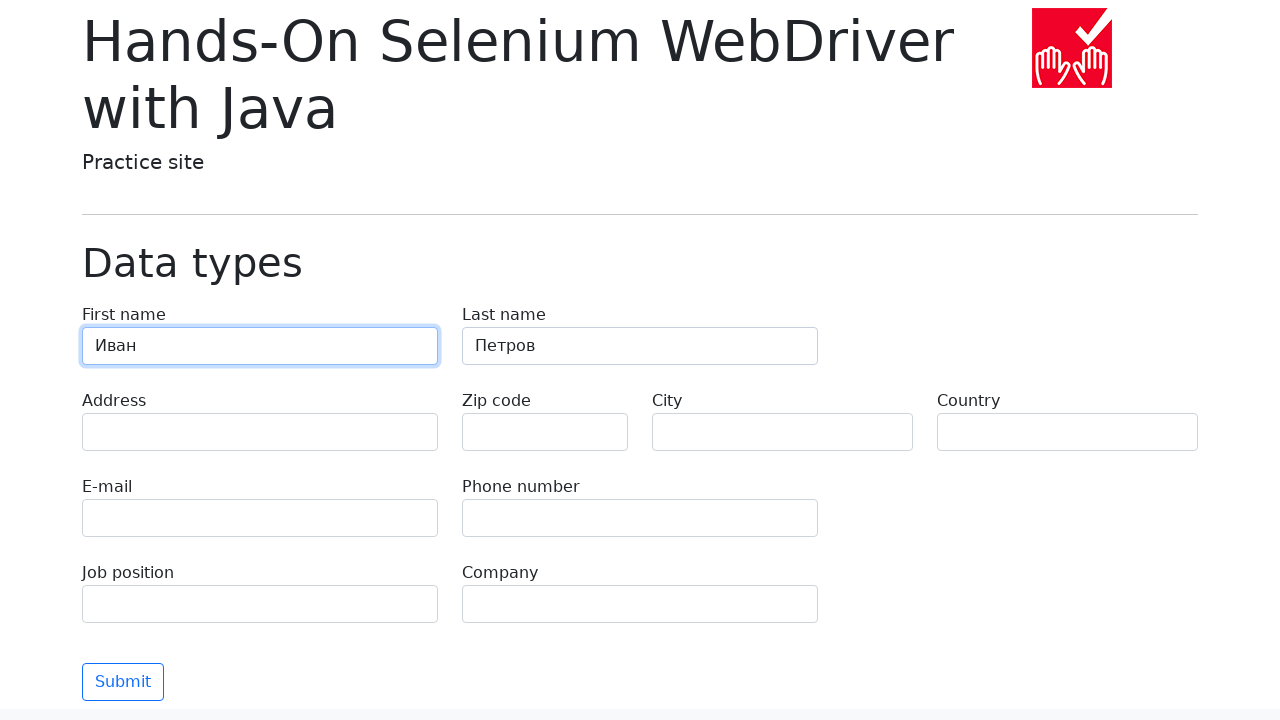

Filled address field with 'Ленина, 55-3' on input[name="address"]
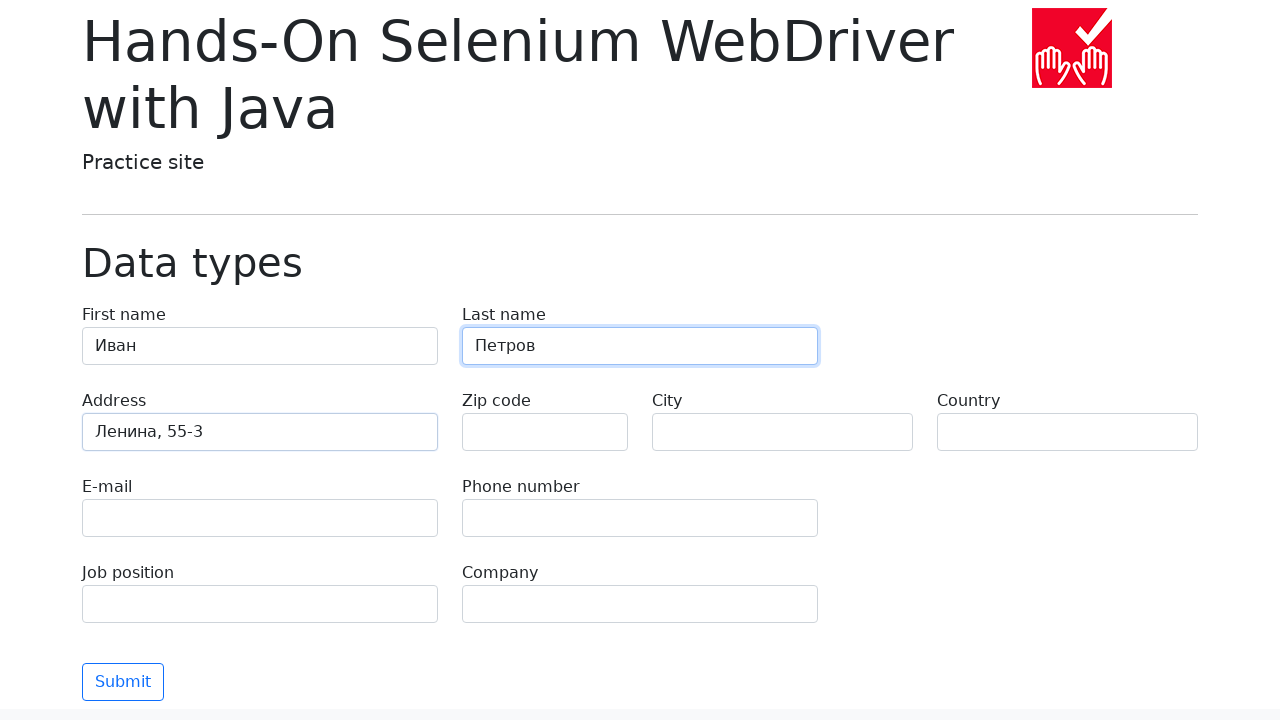

Filled email field with 'test@skypro.com' on input[name="e-mail"]
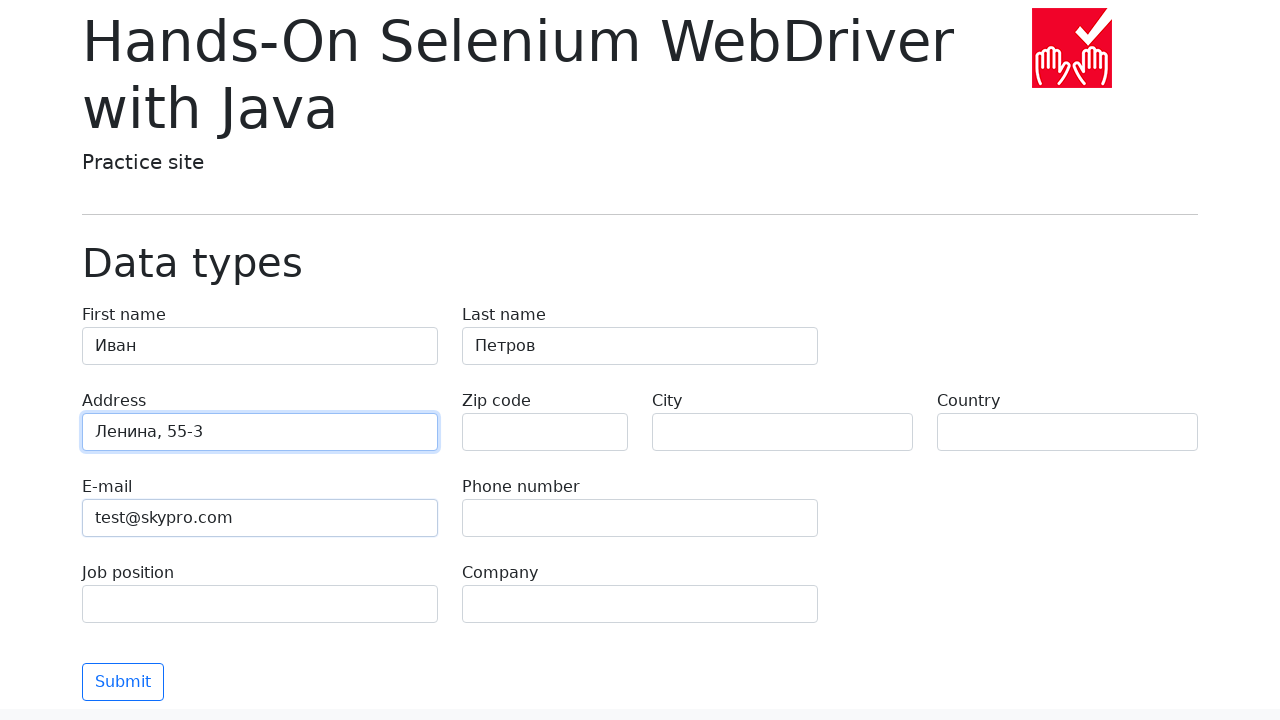

Filled phone field with '+7985899998787' on input[name="phone"]
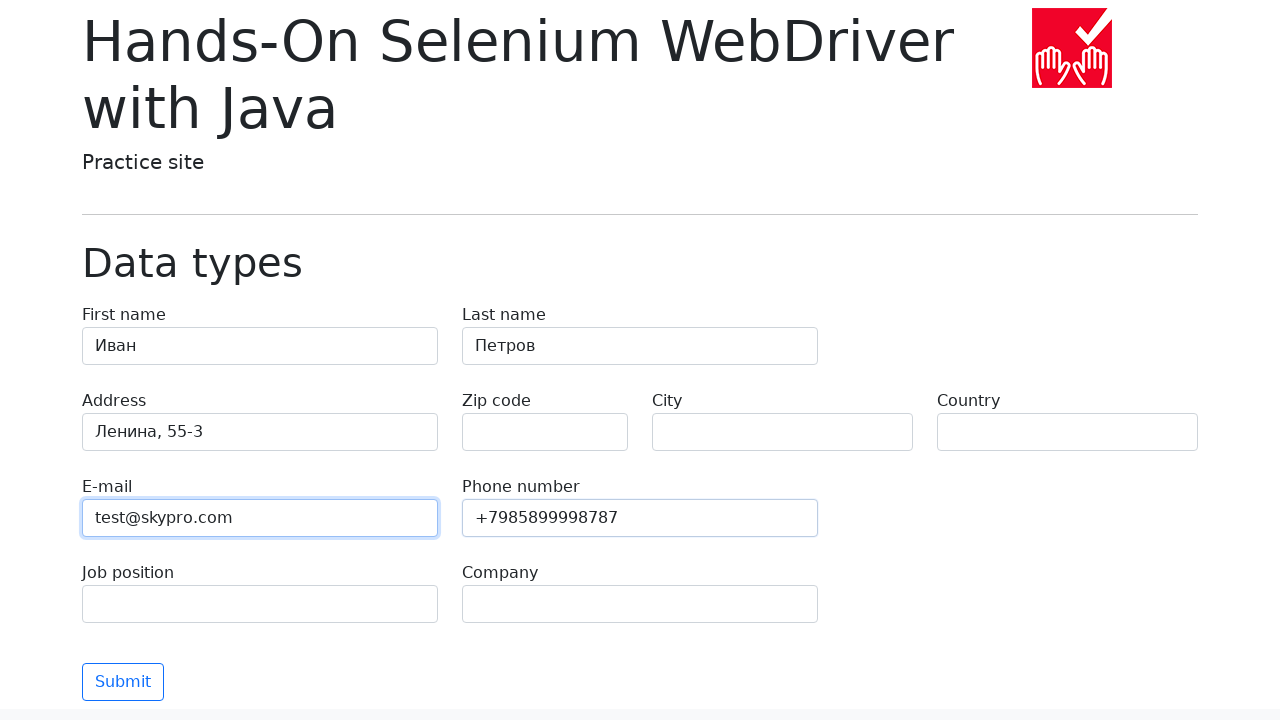

Cleared zip-code field, leaving it empty on input[name="zip-code"]
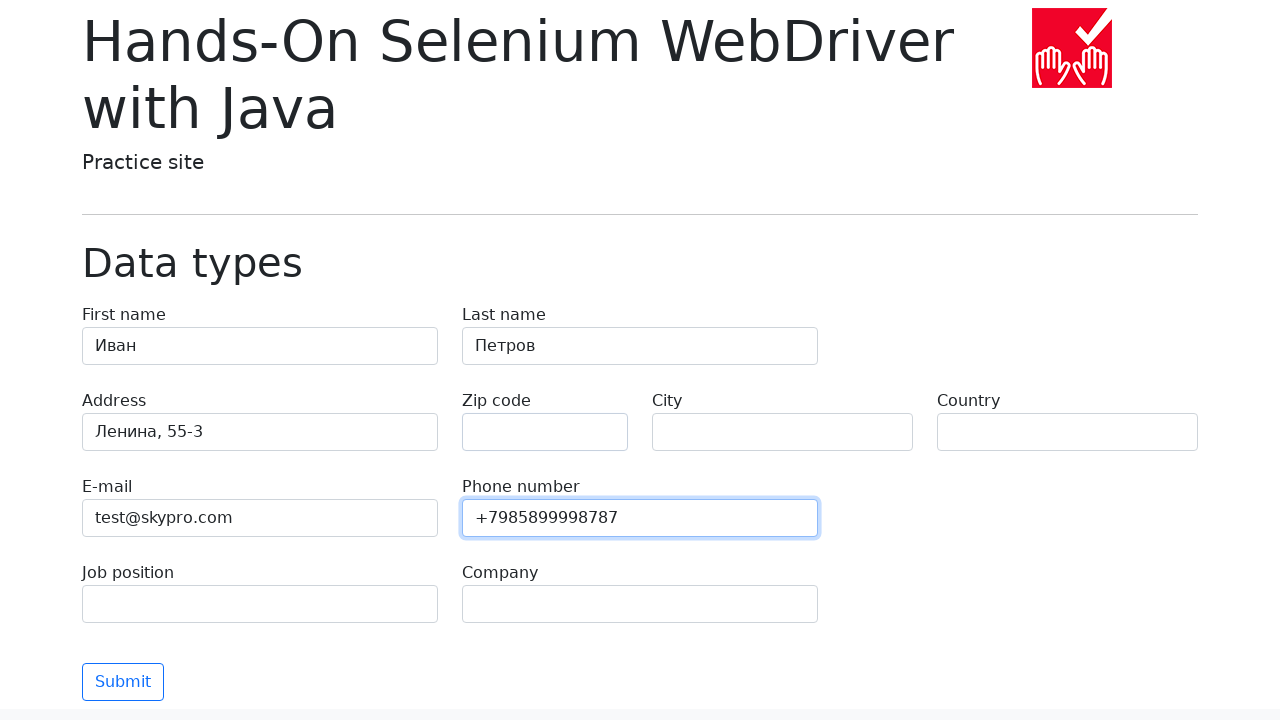

Filled city field with 'Москва' on input[name="city"]
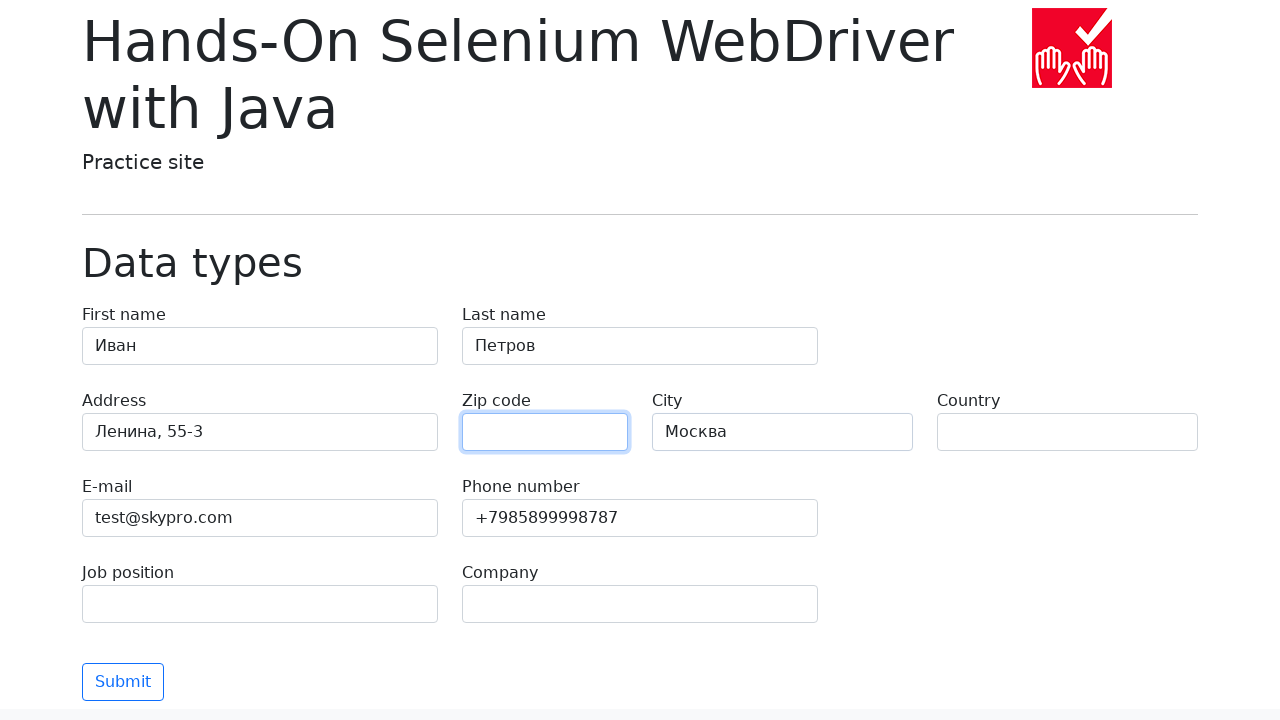

Filled country field with 'Россия' on input[name="country"]
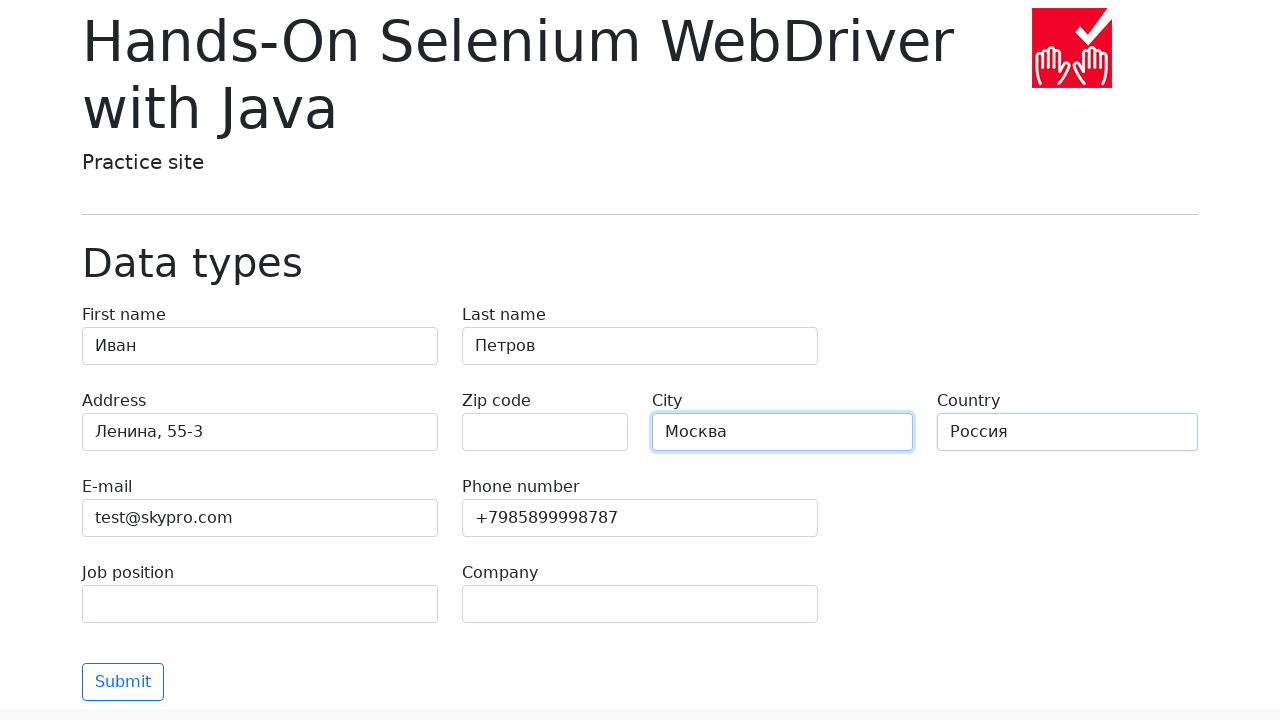

Filled job position field with 'QA' on input[name="job-position"]
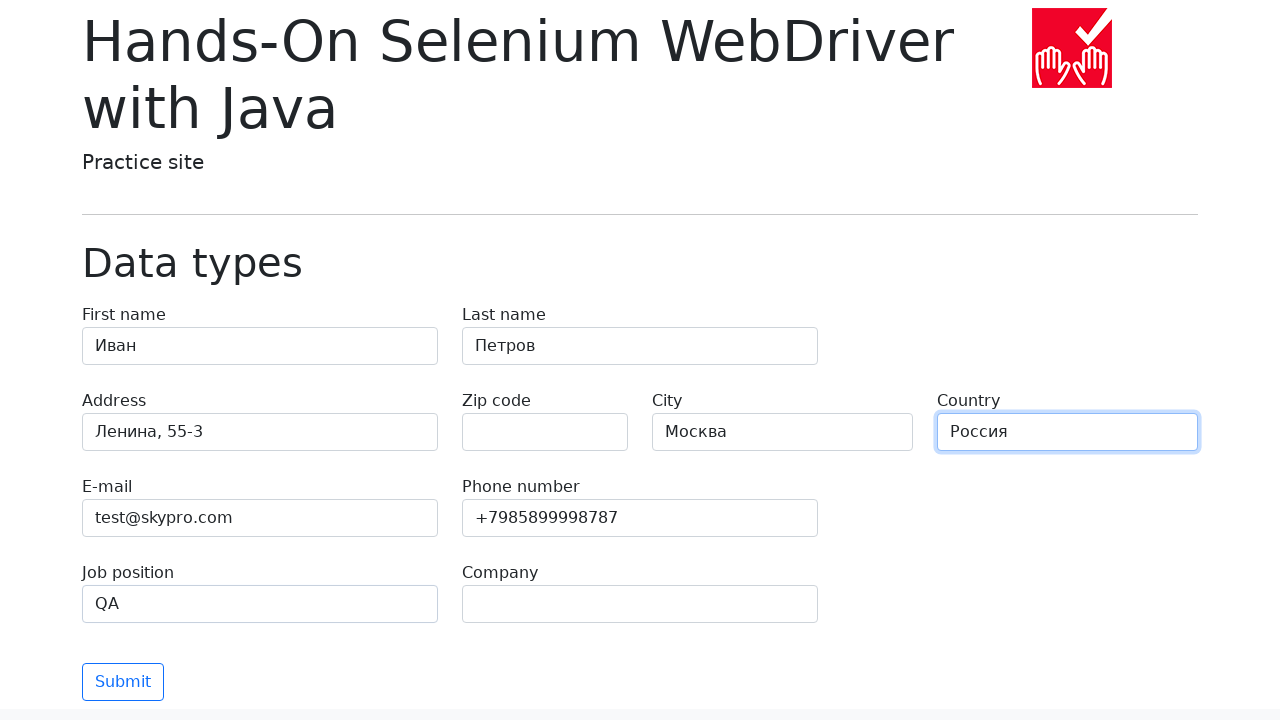

Filled company field with 'SkyPro' on input[name="company"]
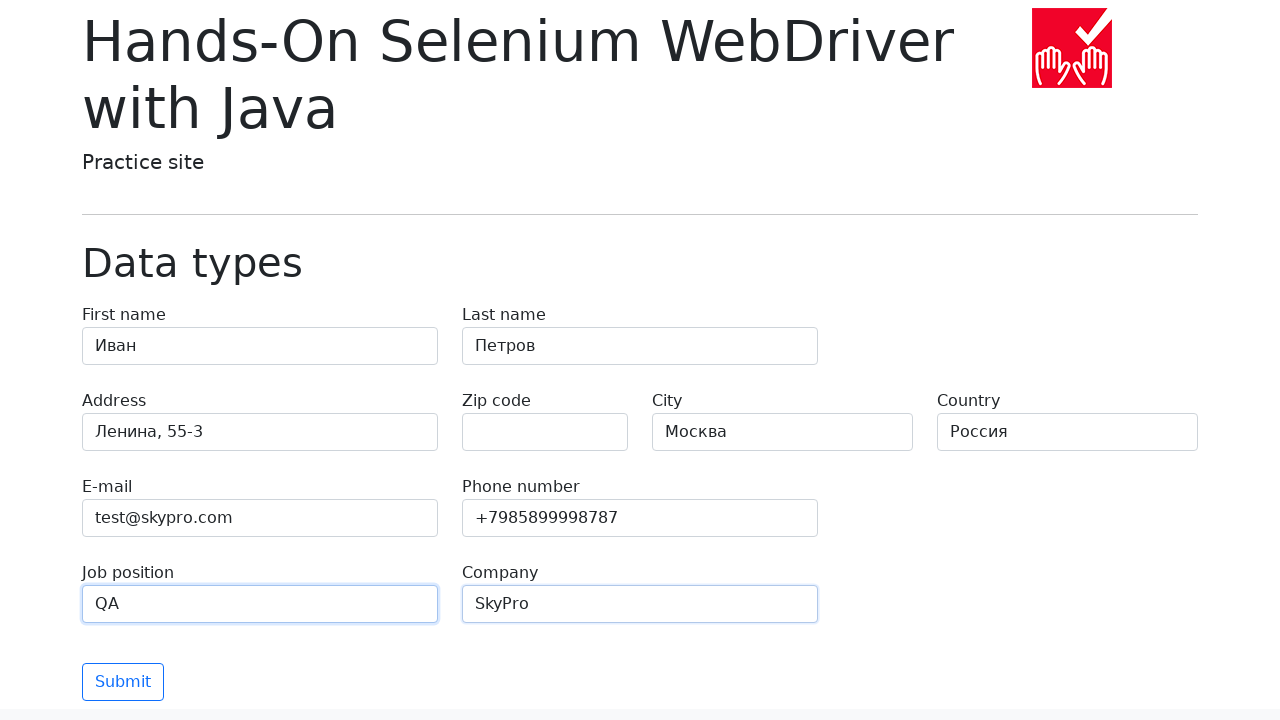

Clicked submit button to submit the form at (123, 682) on button.btn-outline-primary[type="submit"]
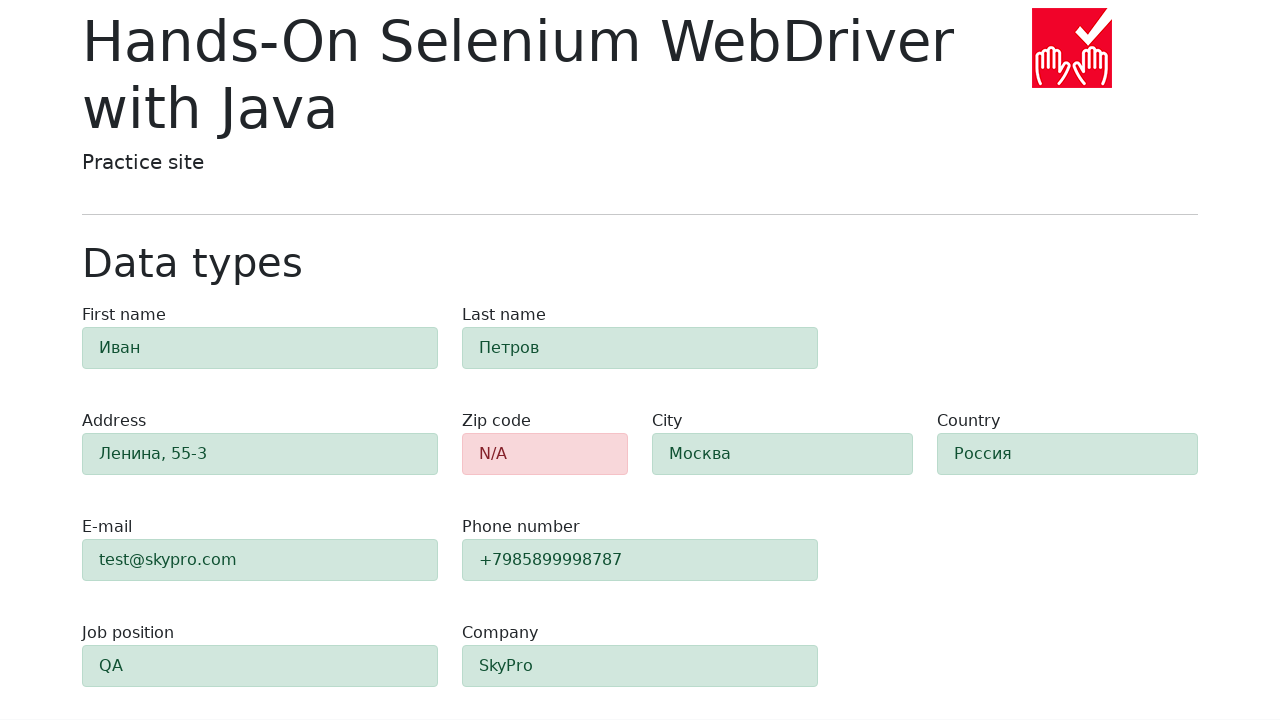

Waited for success alert elements to appear
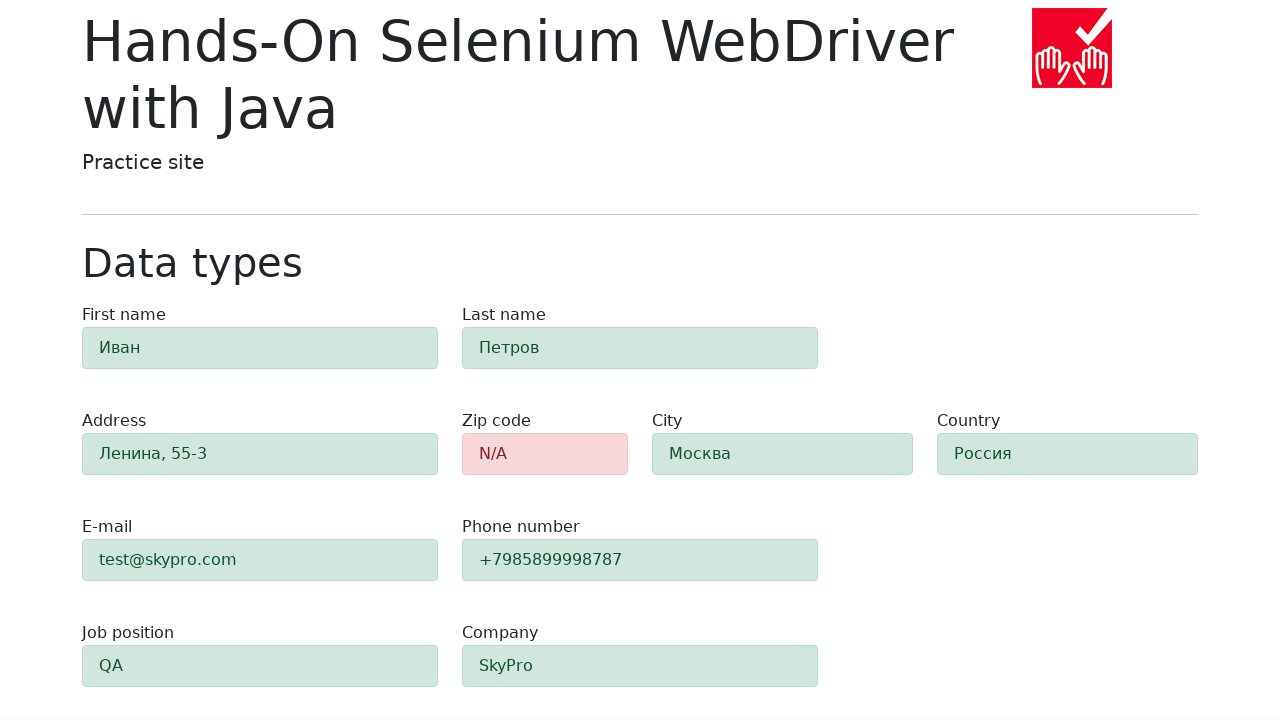

Waited for danger alert elements to appear
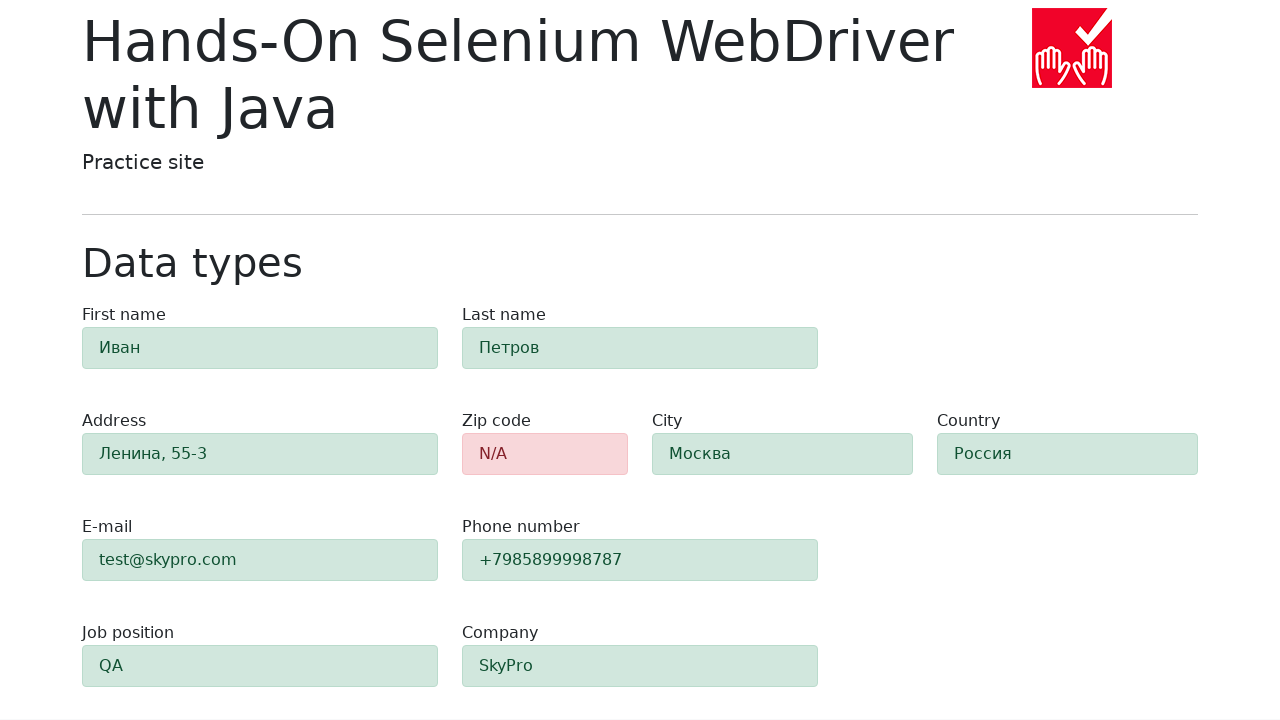

Verified that field #first-name has alert-success class
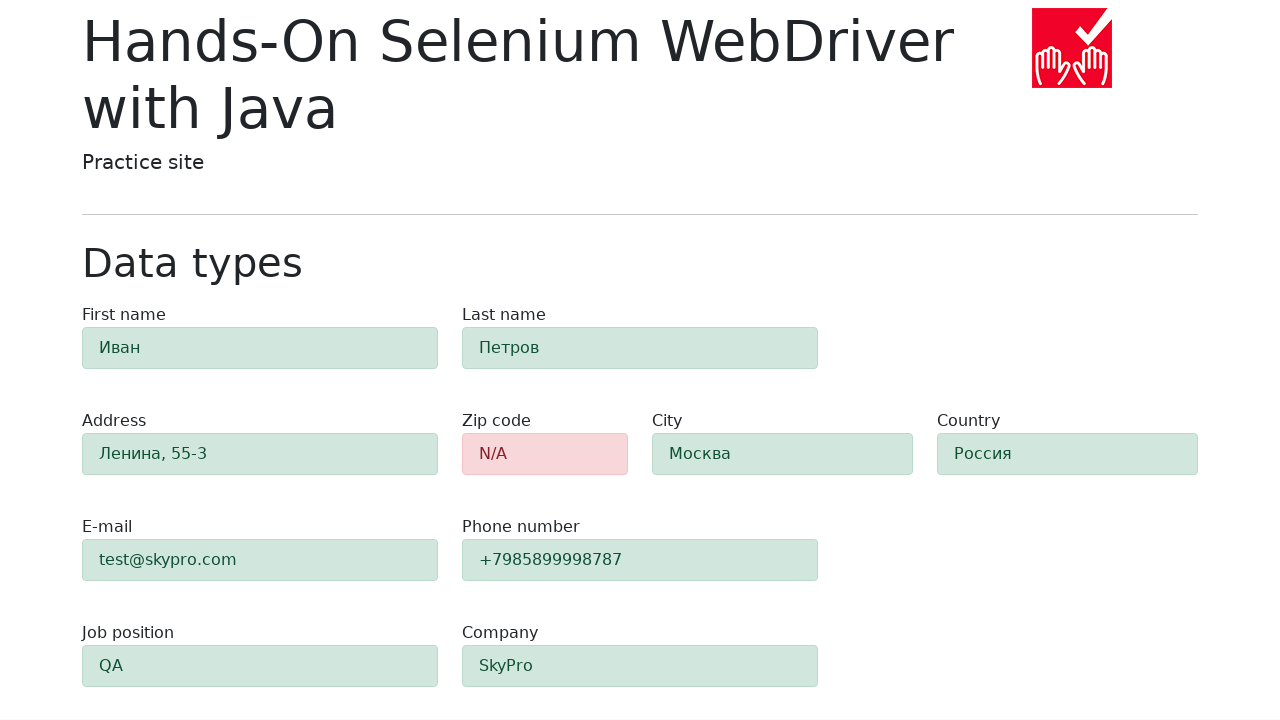

Verified that field #last-name has alert-success class
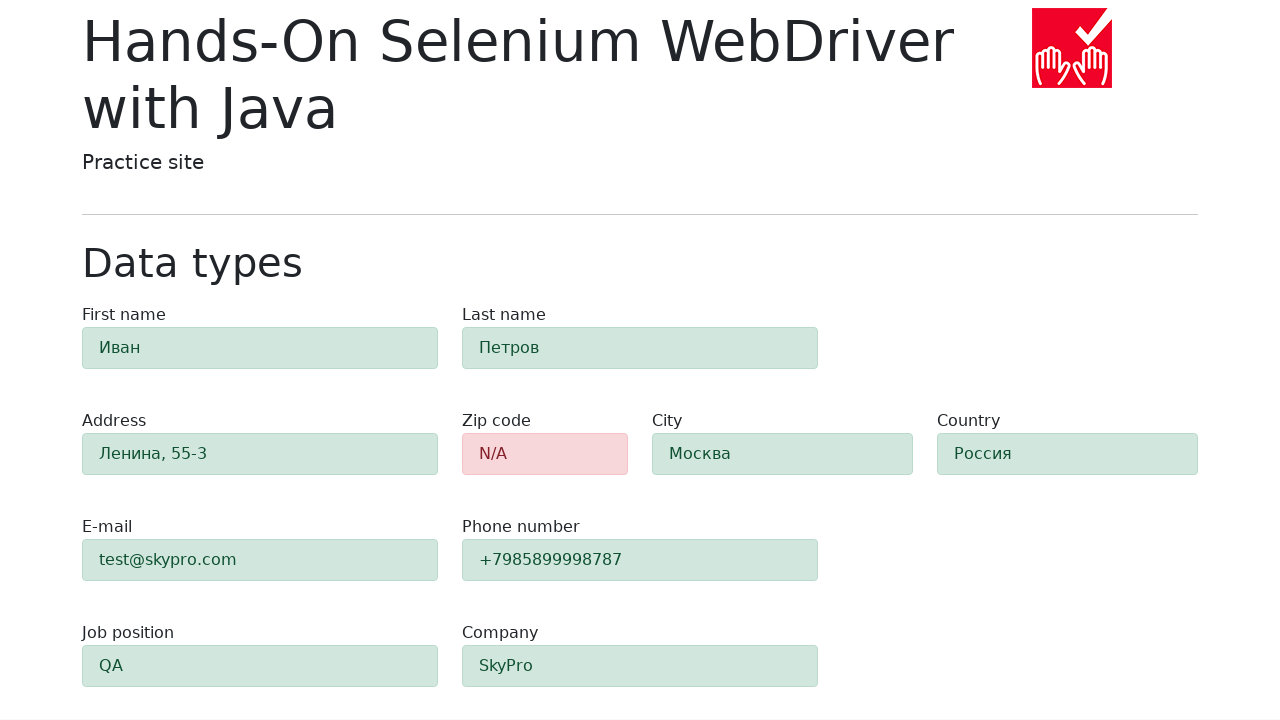

Verified that field #address has alert-success class
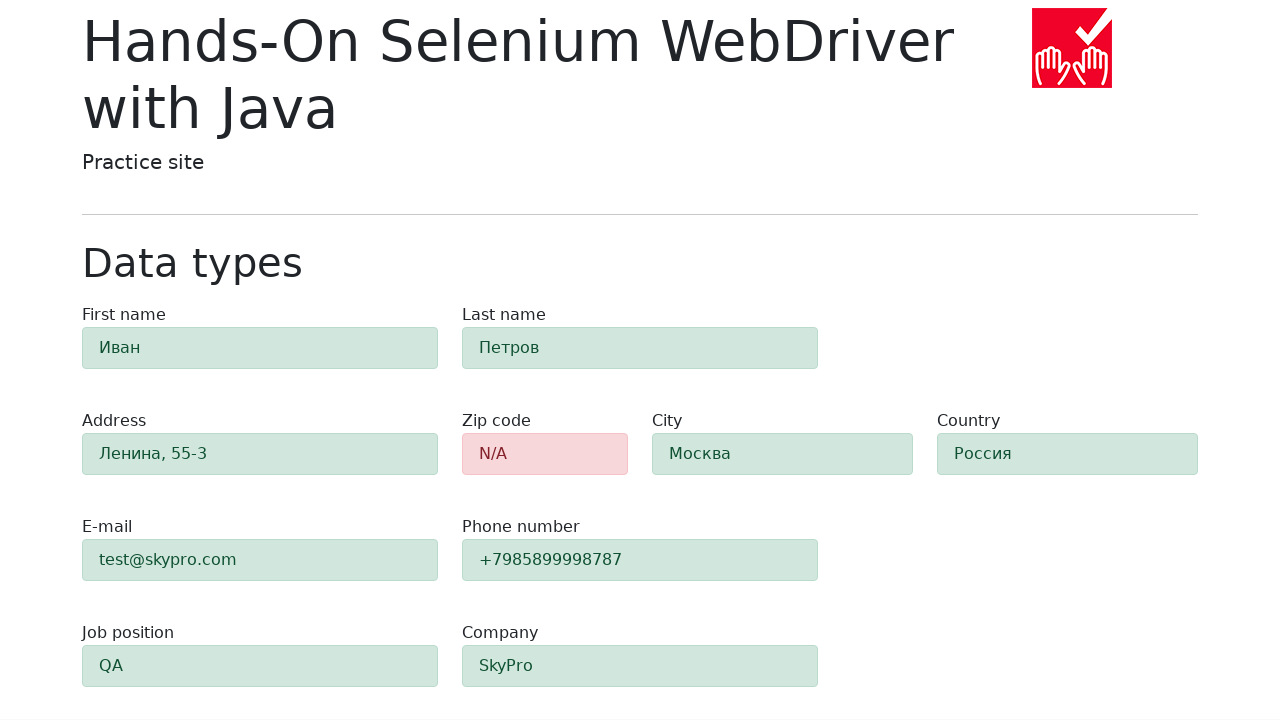

Verified that field #e-mail has alert-success class
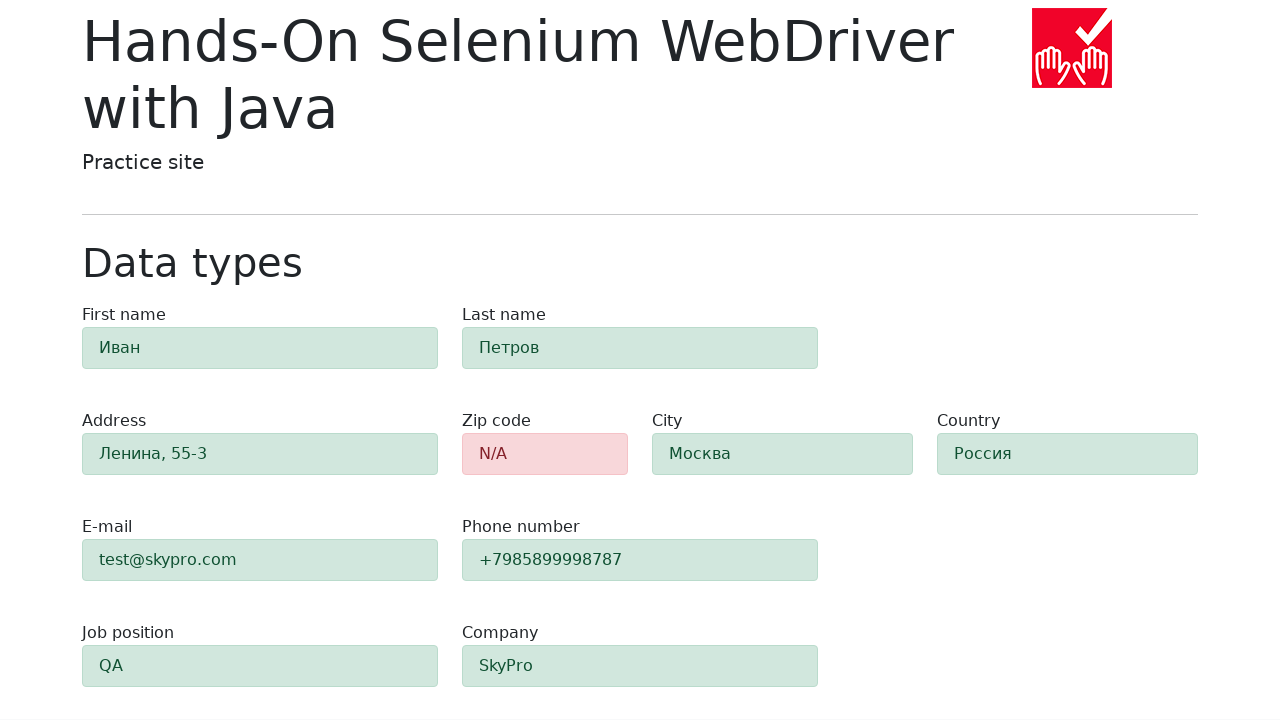

Verified that field #phone has alert-success class
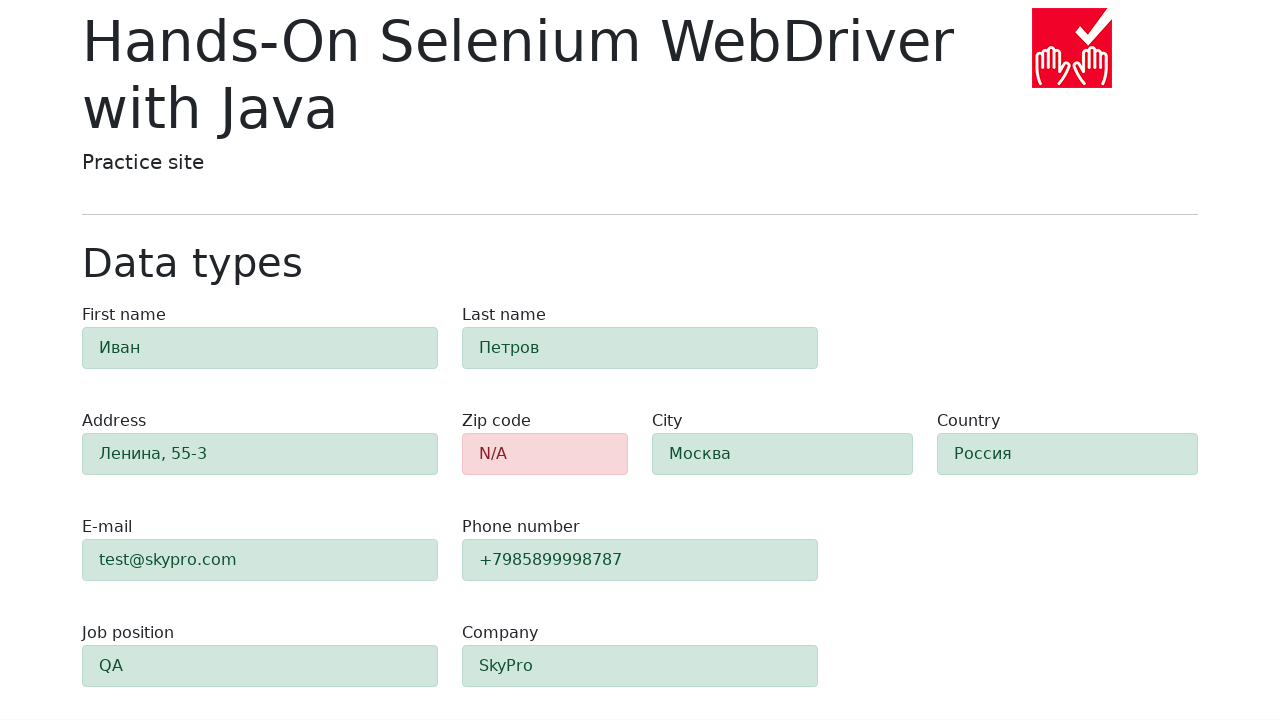

Verified that field #city has alert-success class
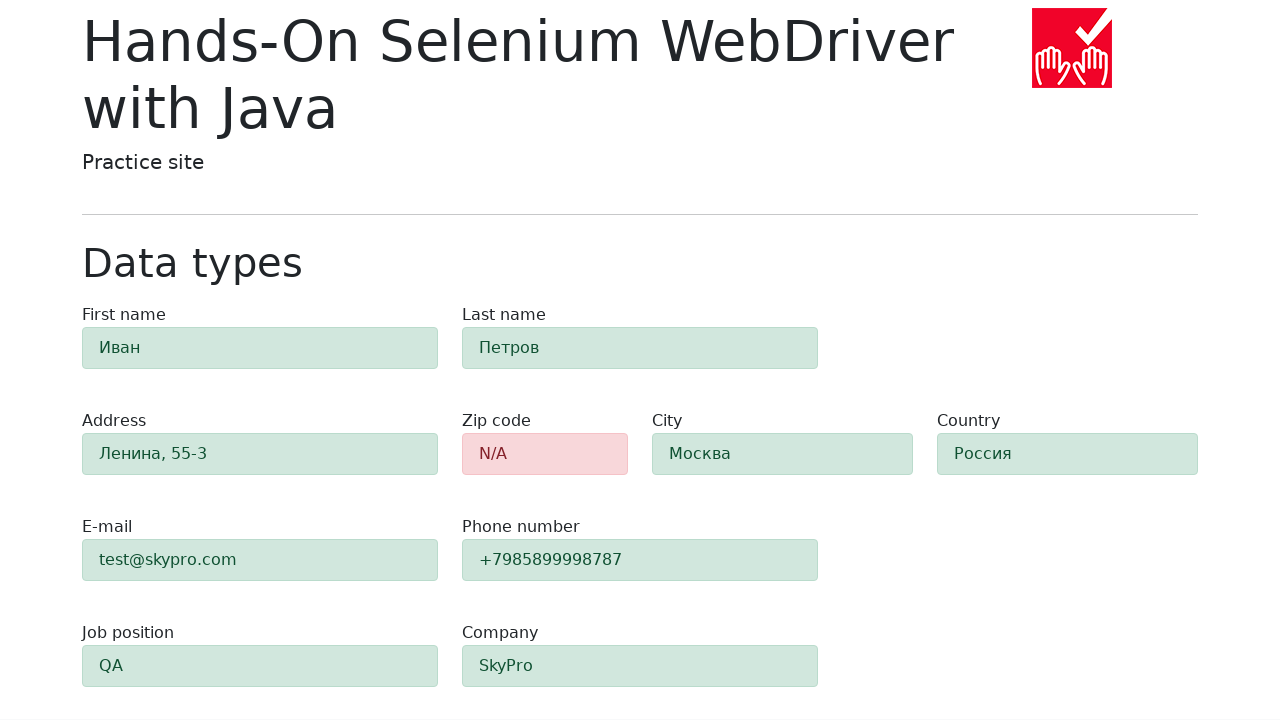

Verified that field #country has alert-success class
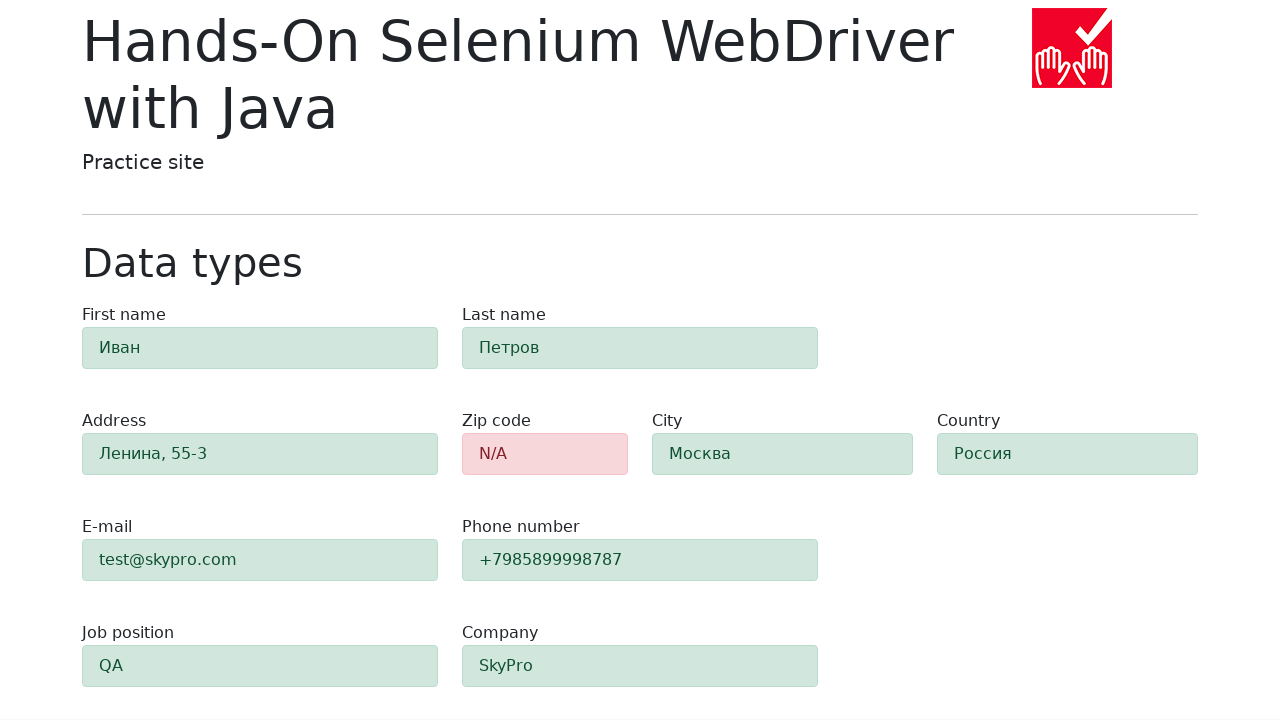

Verified that field #job-position has alert-success class
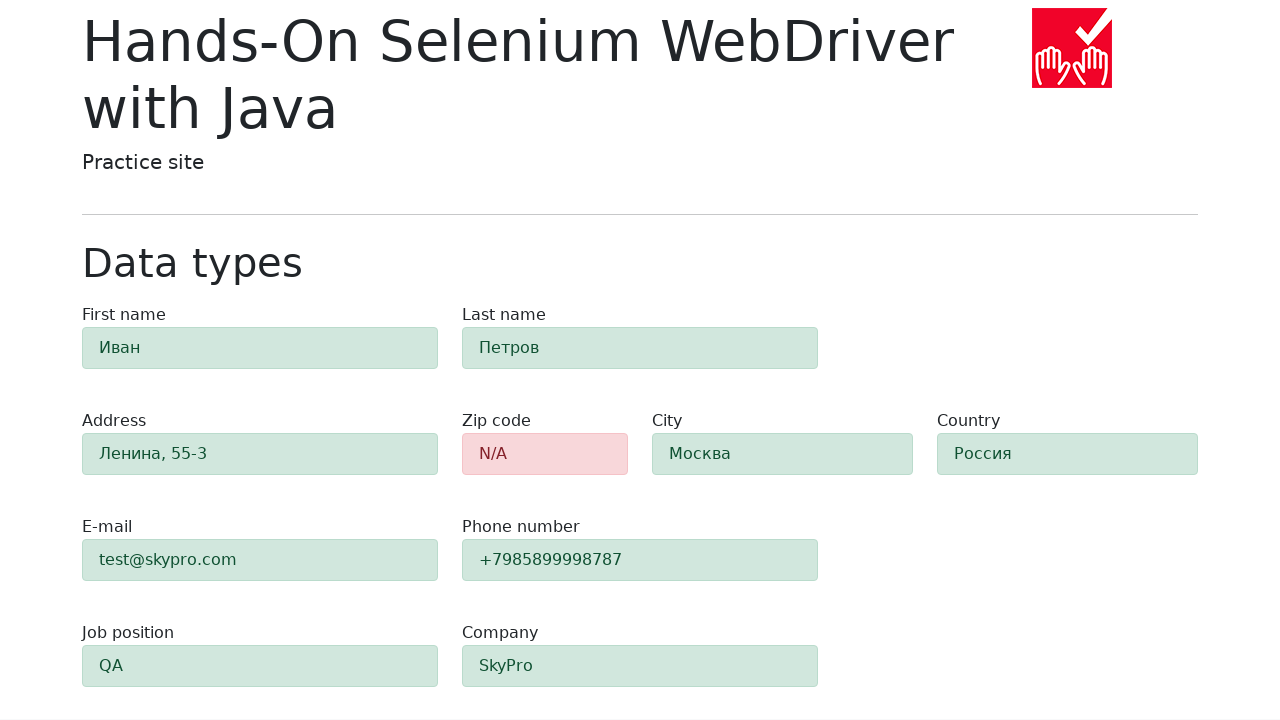

Verified that field #company has alert-success class
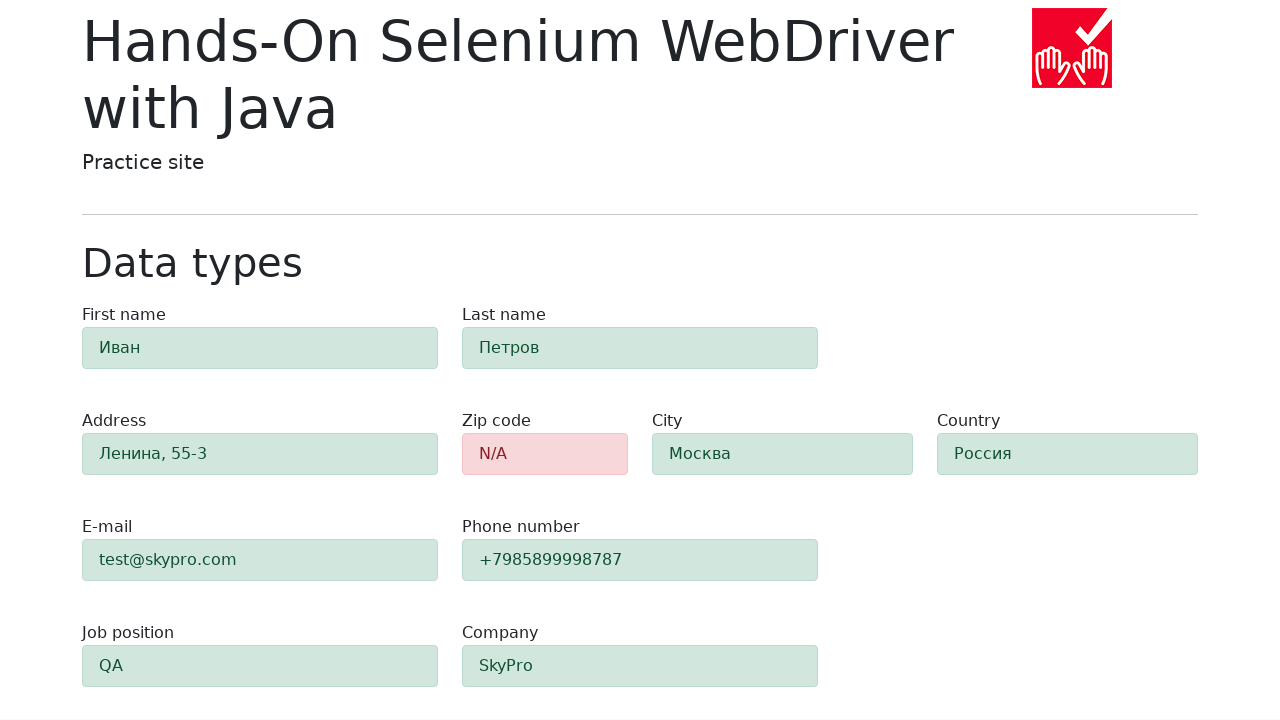

Verified that empty zip-code field has alert-danger class
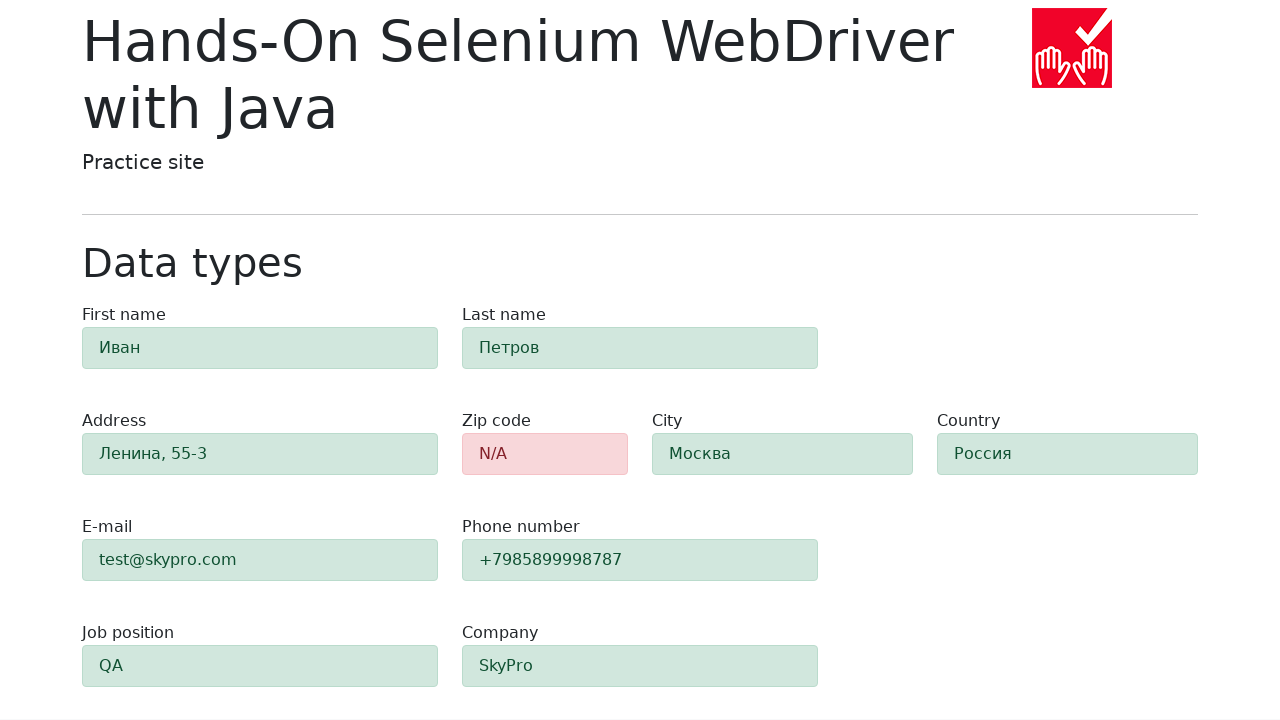

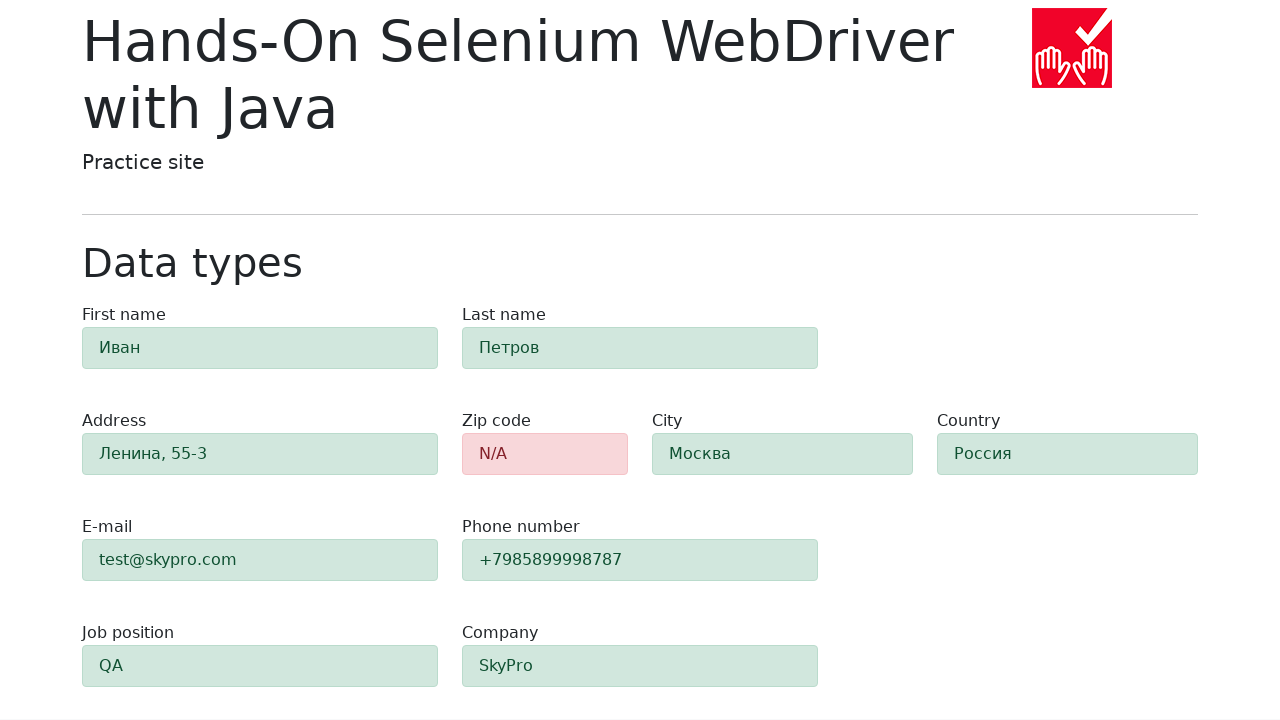